Tests right-click (context menu) functionality on the DemoQA Buttons page by navigating to the Elements section, selecting Buttons, and performing a right-click action to verify the expected message appears.

Starting URL: https://demoqa.com

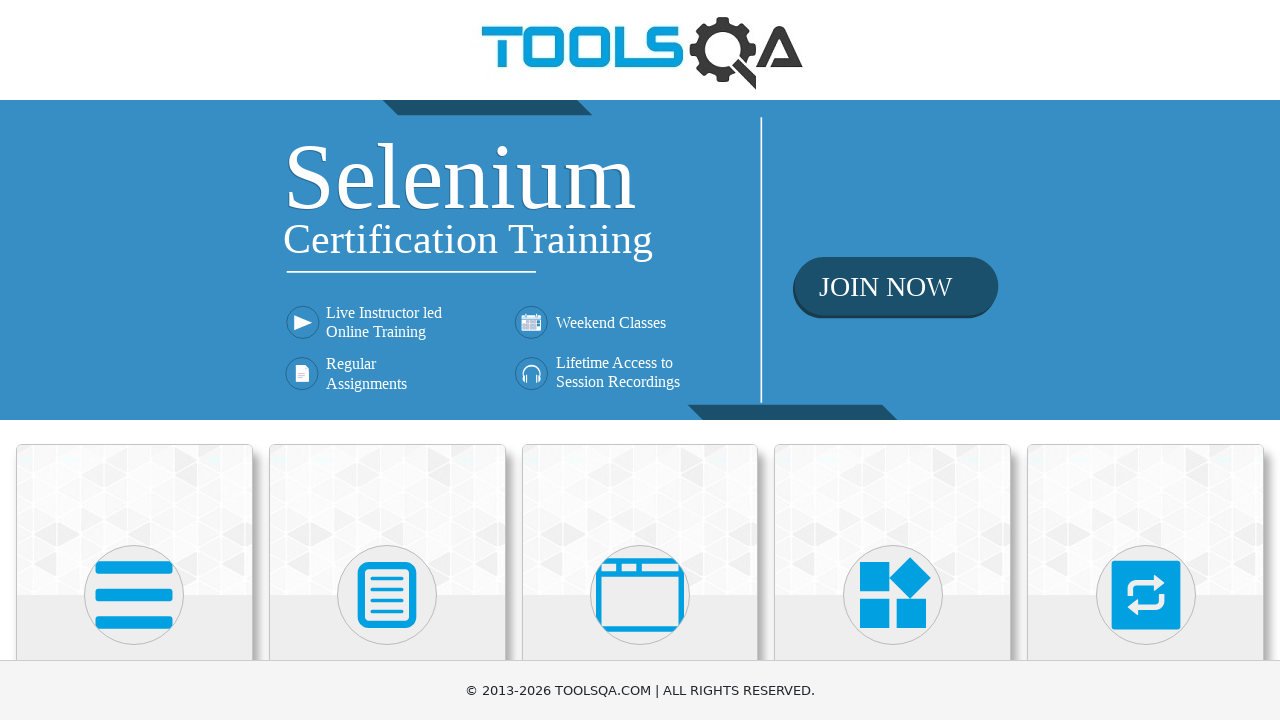

Clicked on Elements card on homepage at (134, 360) on div.card-body h5:text('Elements')
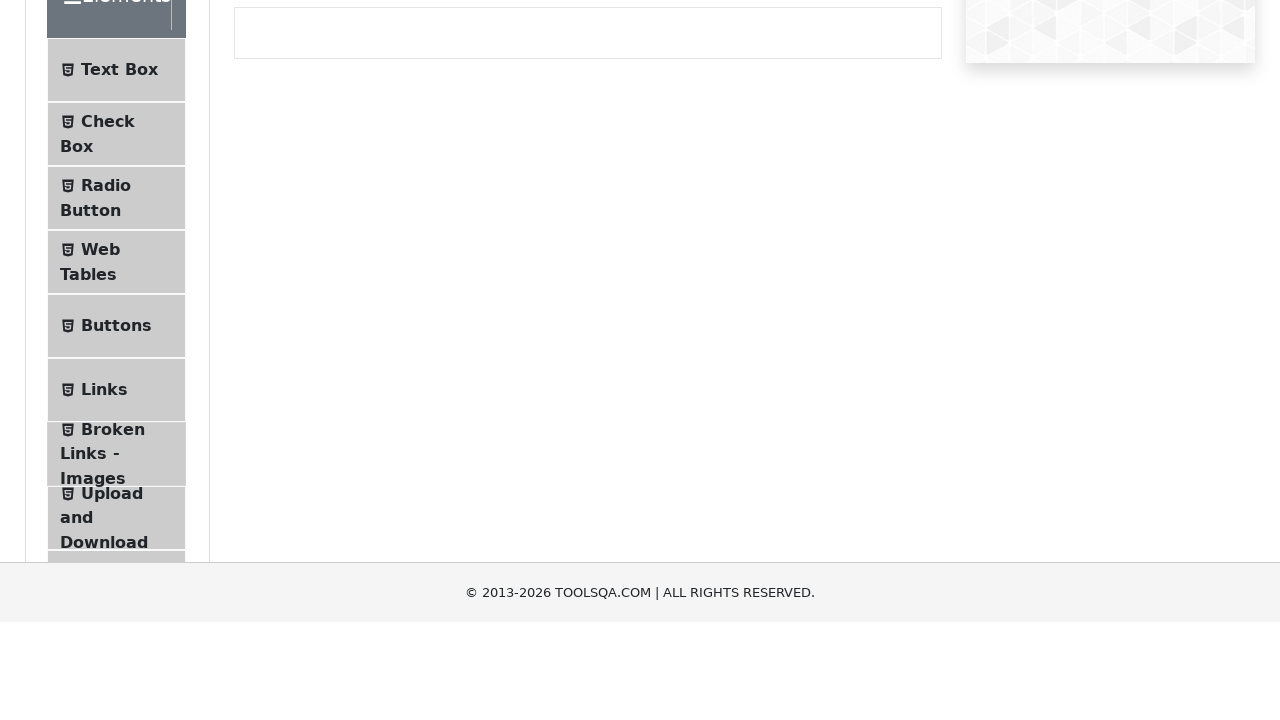

Clicked on Buttons in side panel at (116, 517) on span.text:text('Buttons')
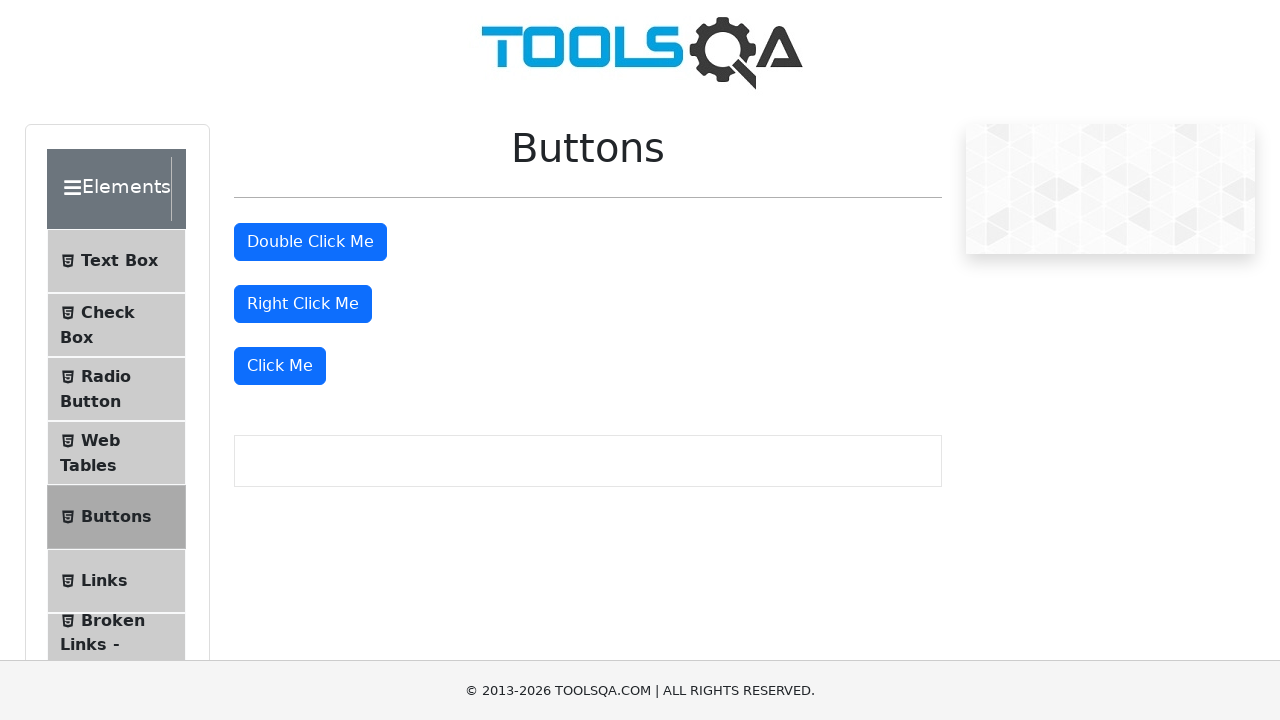

Right-clicked on the right-click button at (303, 304) on #rightClickBtn
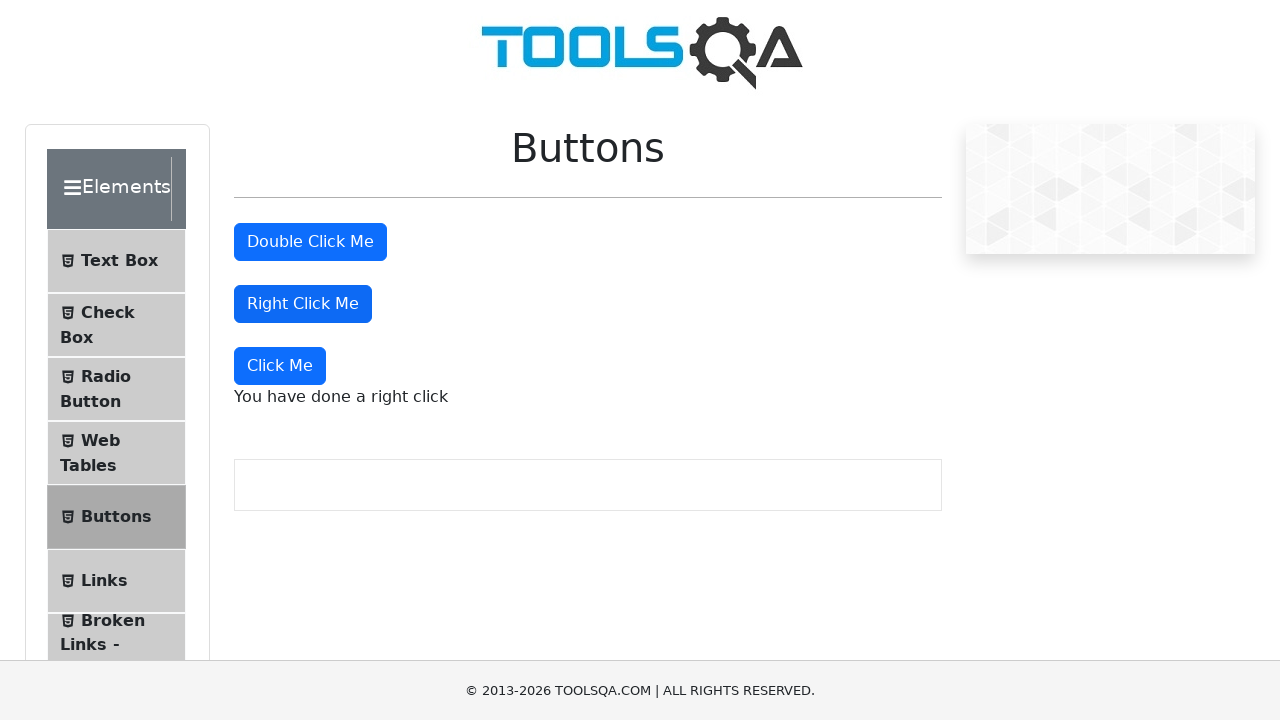

Right-click message selector loaded
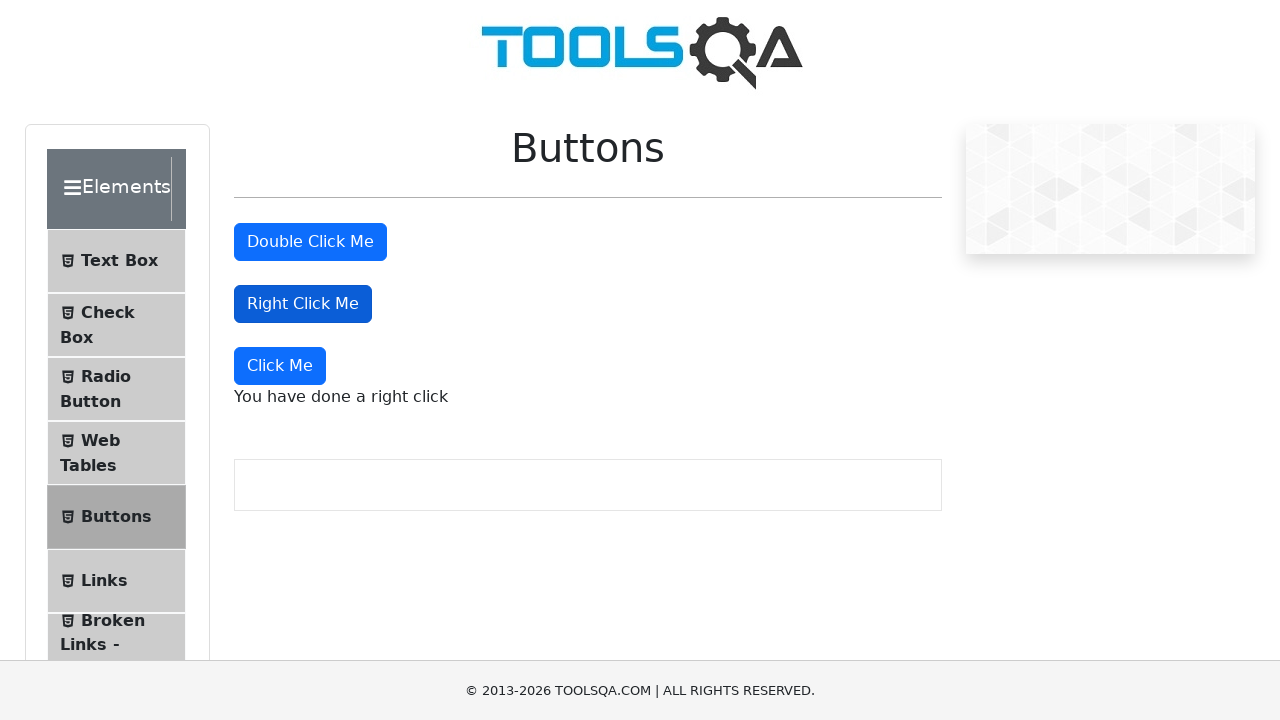

Verified 'You have done a right click' message appears
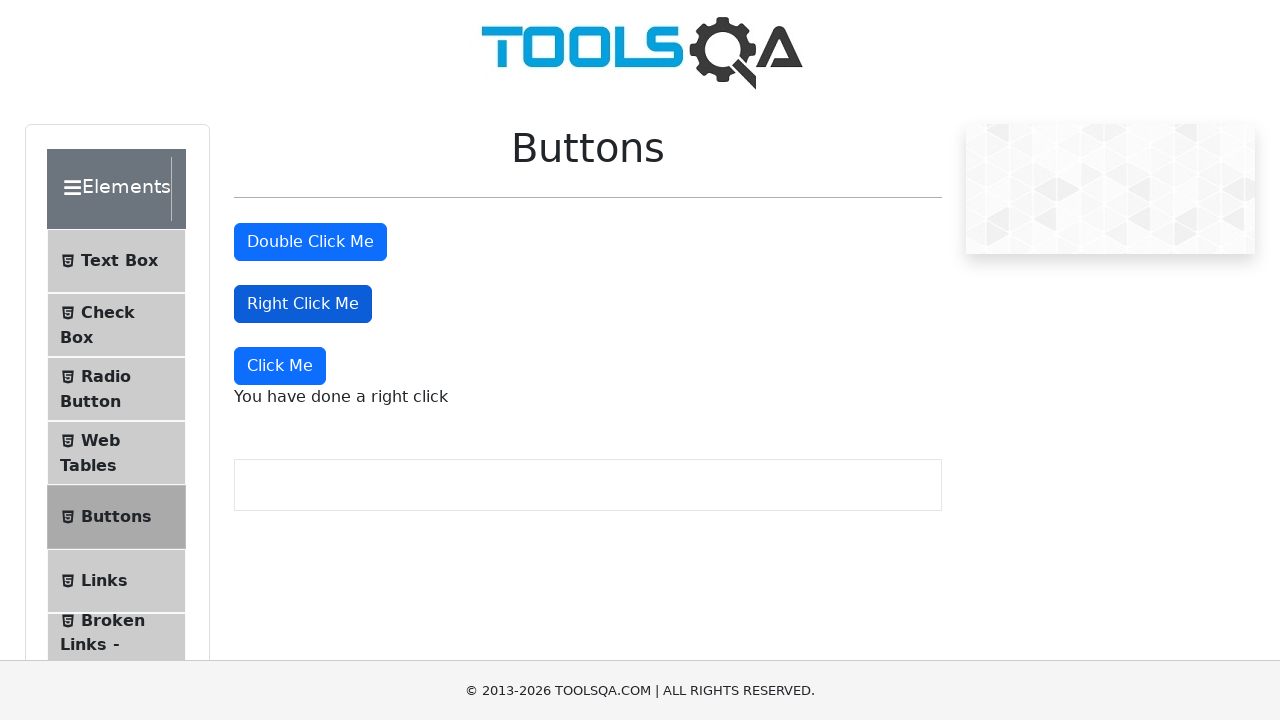

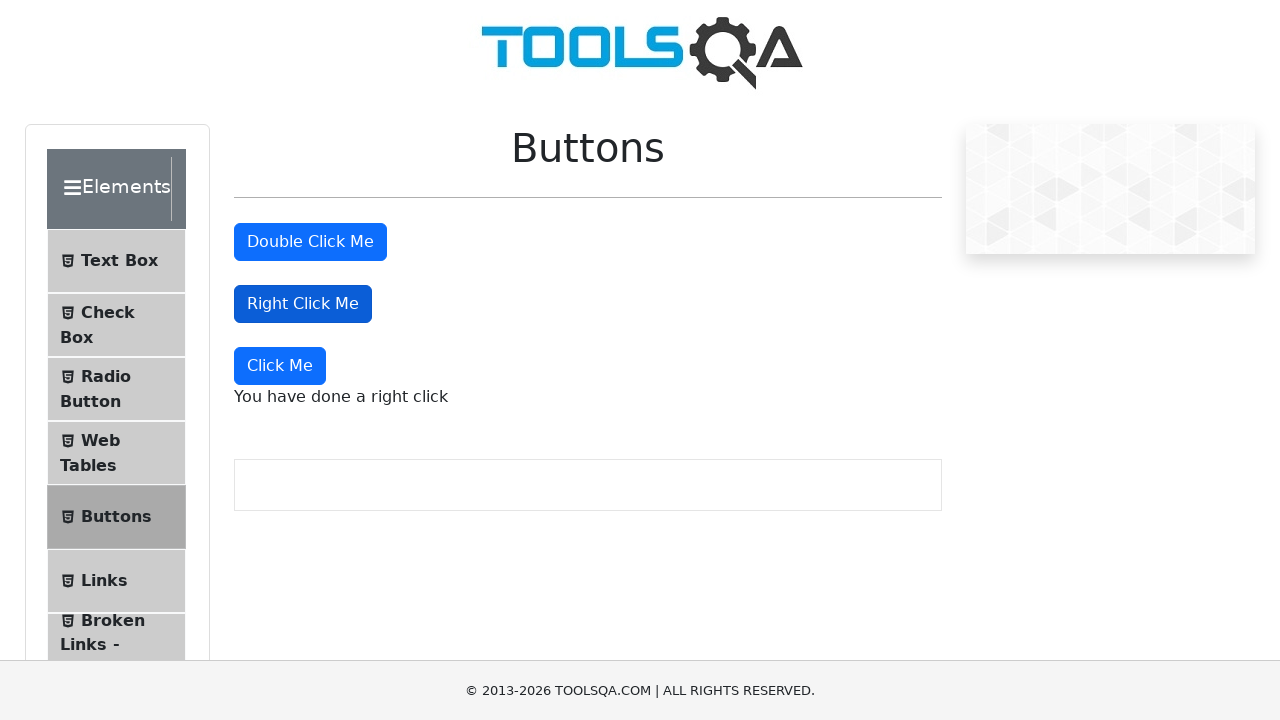